Tests dynamic checkbox controls by clicking a toggle button to hide and show a checkbox, verifying the checkbox visibility state changes accordingly.

Starting URL: https://training-support.net/webelements/dynamic-controls

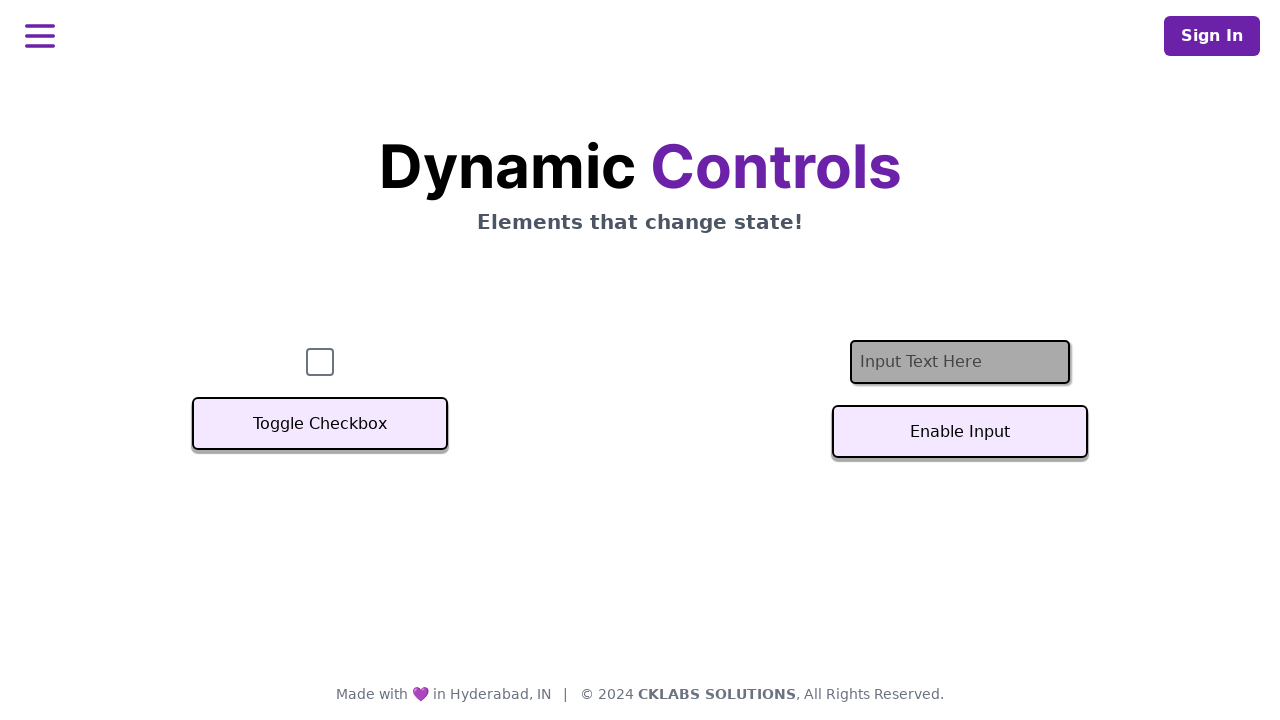

Located the checkbox element
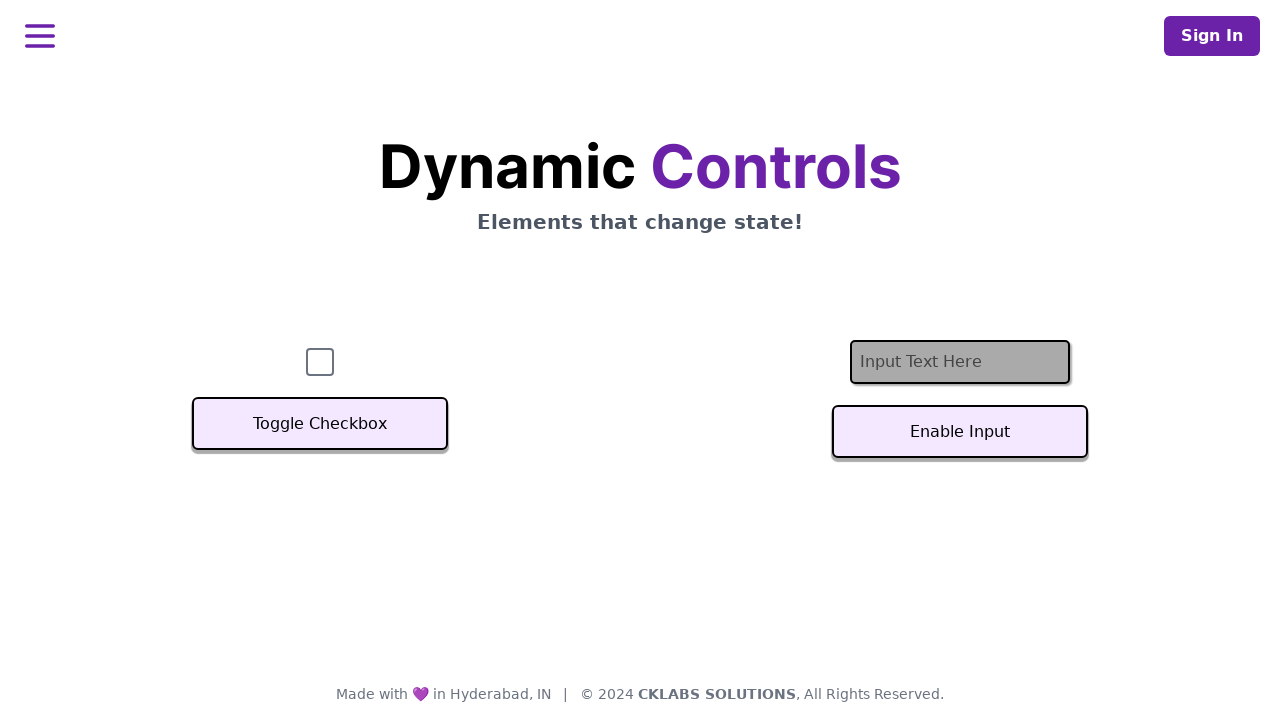

Clicked the Toggle Checkbox button to hide the checkbox at (320, 424) on xpath=//button[text()='Toggle Checkbox']
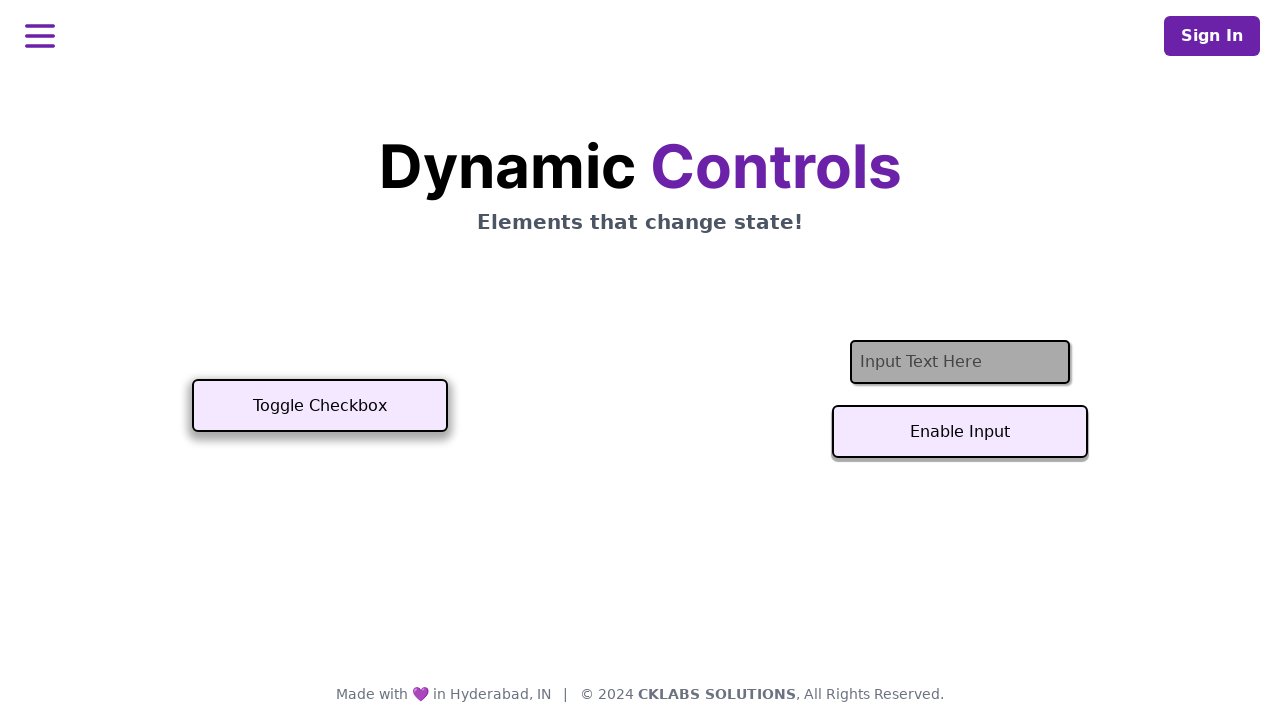

Waited for checkbox to be hidden
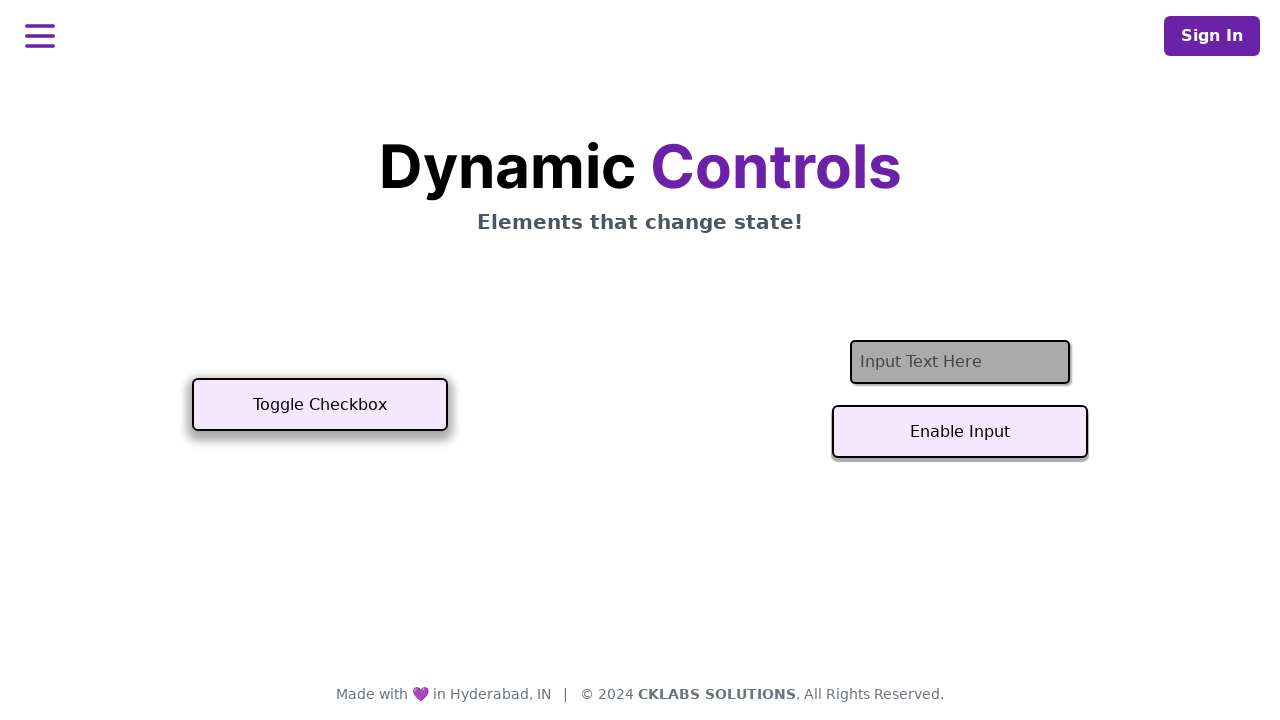

Clicked the Toggle Checkbox button again to show the checkbox at (320, 405) on xpath=//button[text()='Toggle Checkbox']
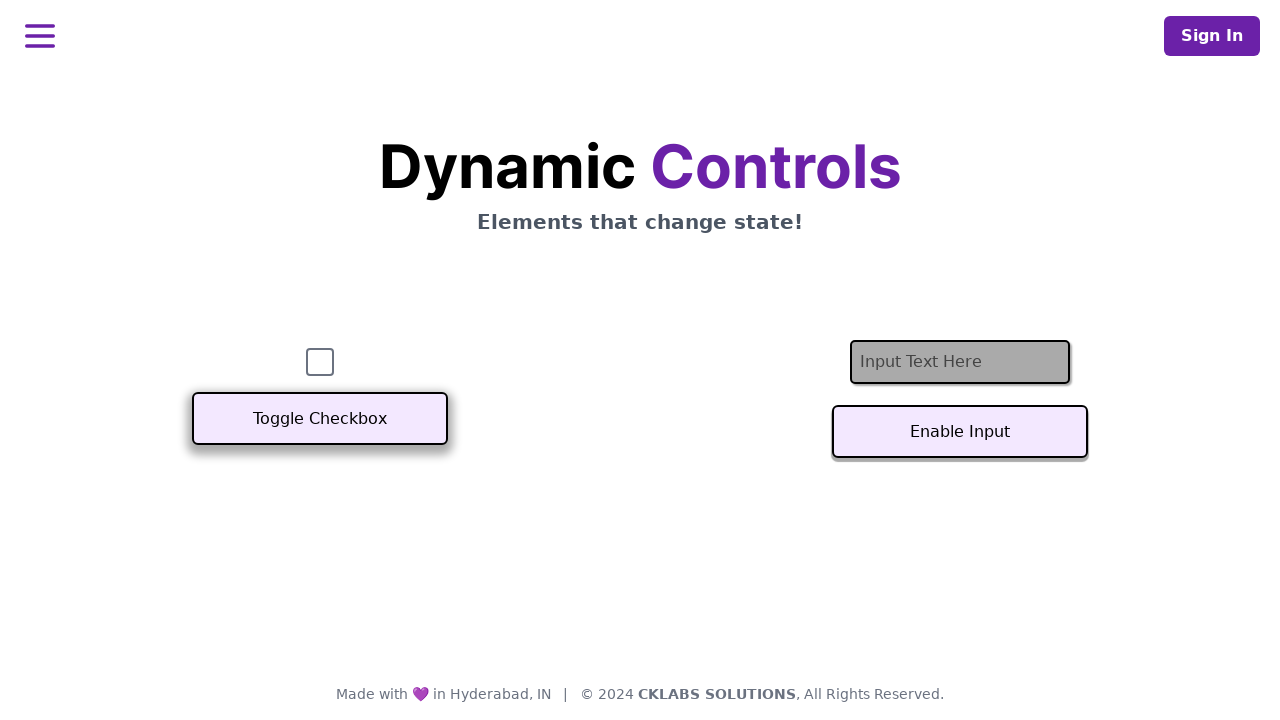

Verified checkbox is visible again
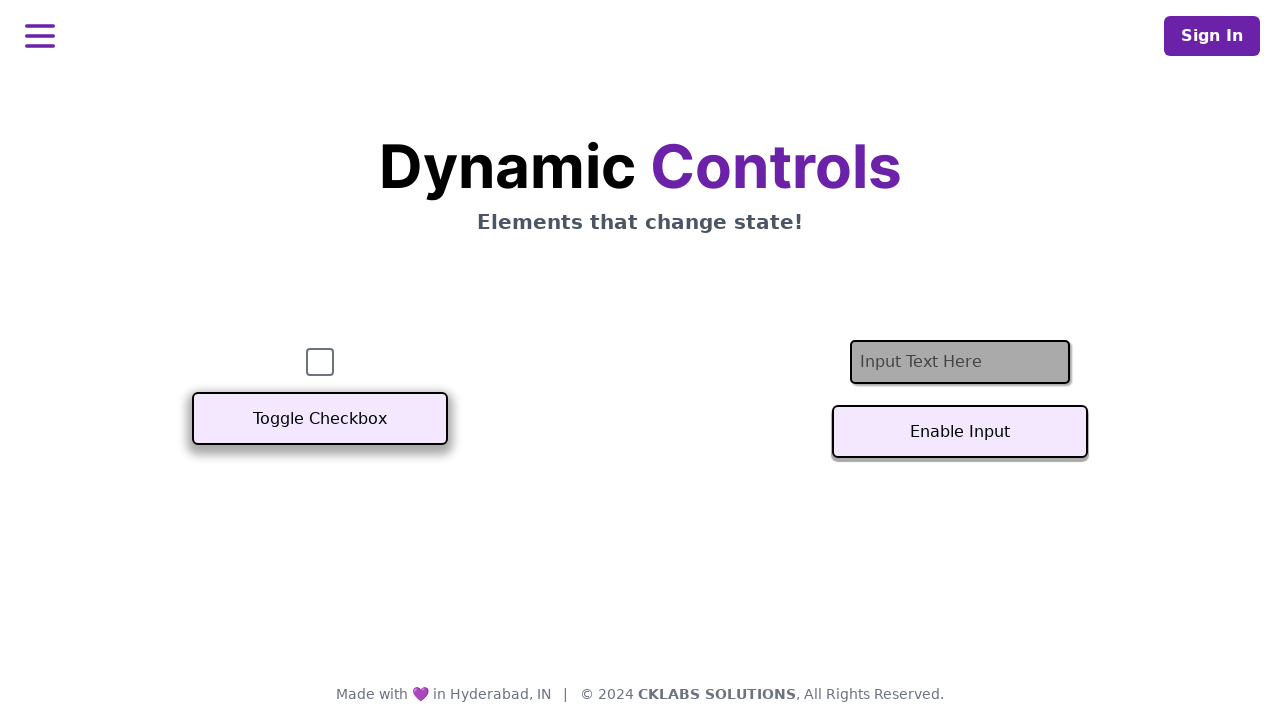

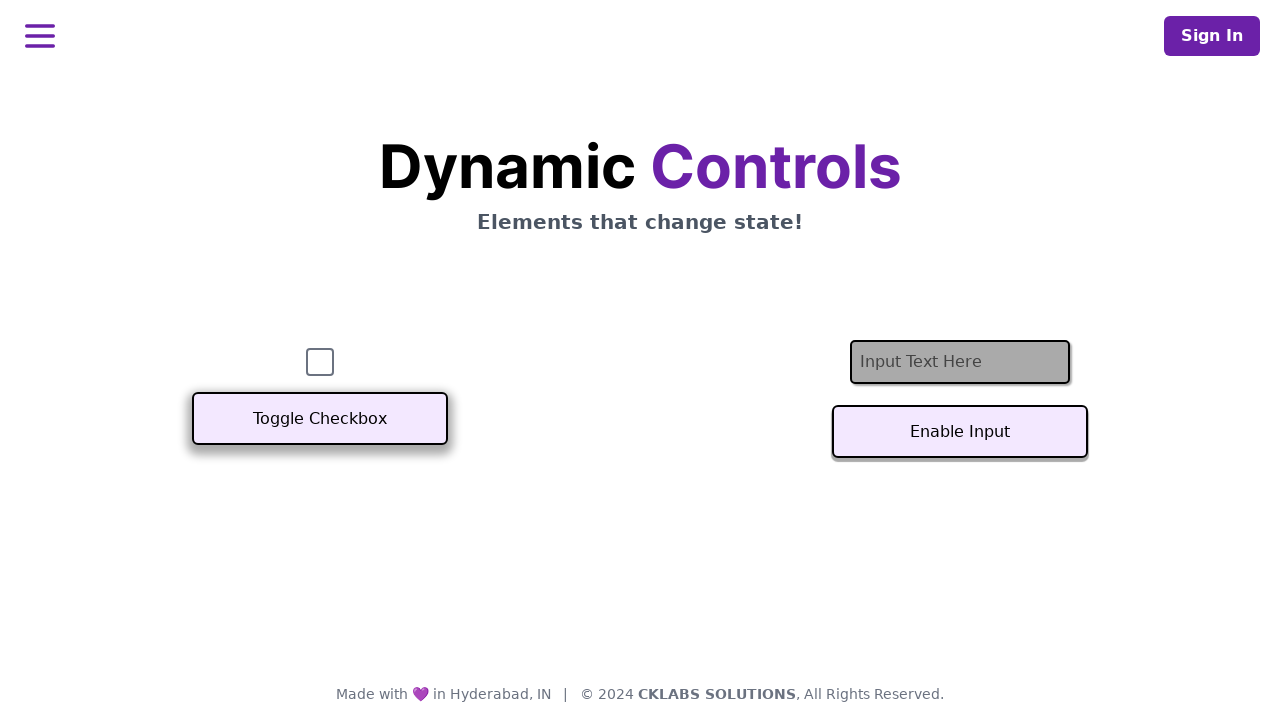